Tests that the currently applied filter link is highlighted with 'selected' class

Starting URL: https://demo.playwright.dev/todomvc

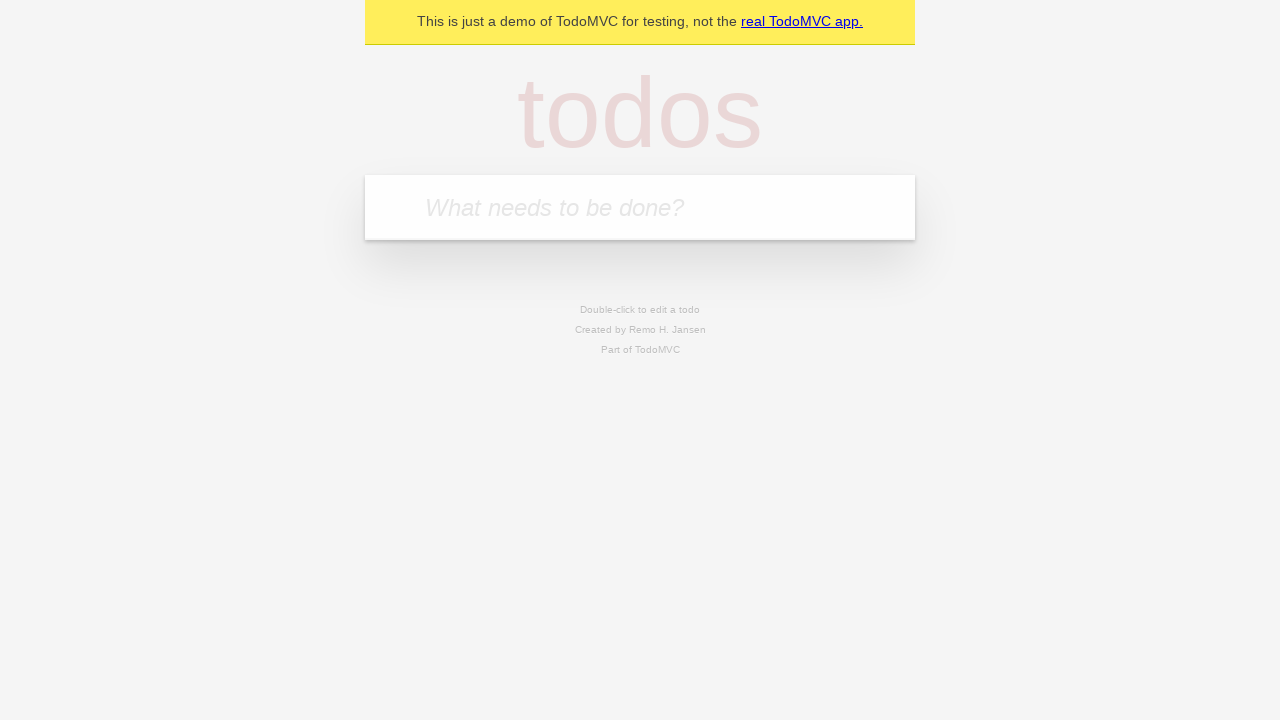

Filled todo input with 'buy some cheese' on internal:attr=[placeholder="What needs to be done?"i]
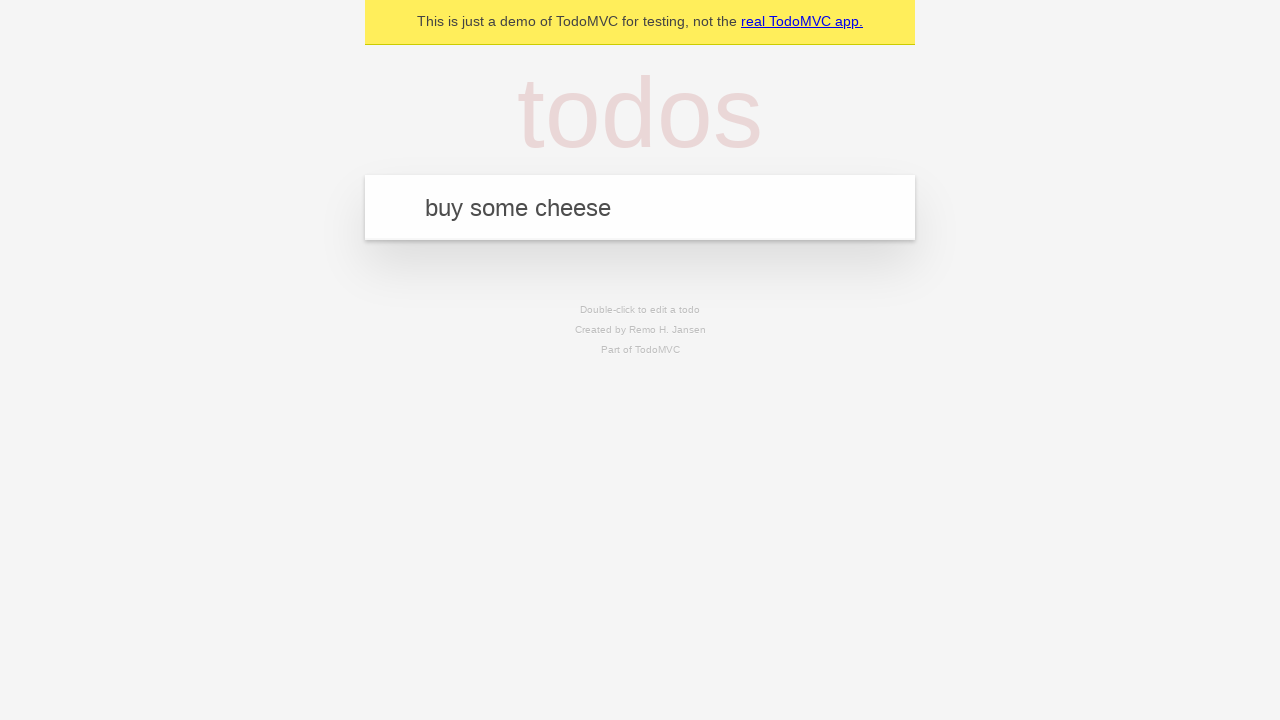

Pressed Enter to create todo 'buy some cheese' on internal:attr=[placeholder="What needs to be done?"i]
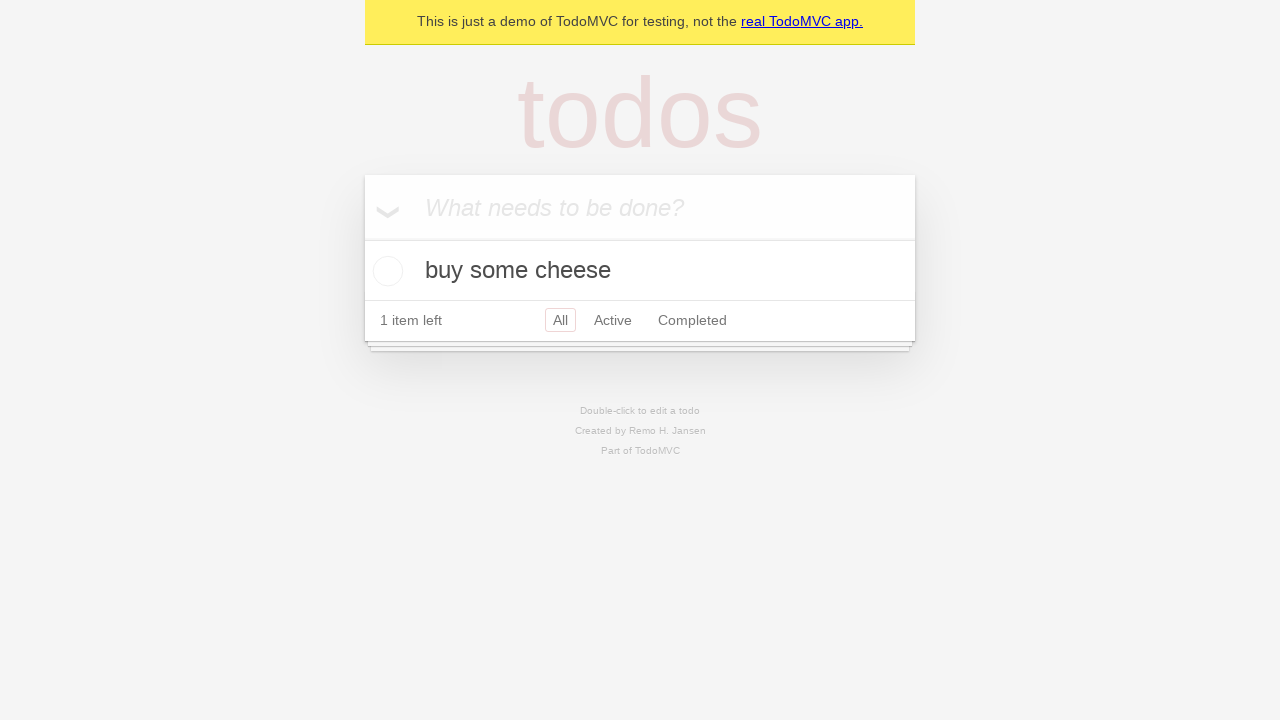

Filled todo input with 'feed the cat' on internal:attr=[placeholder="What needs to be done?"i]
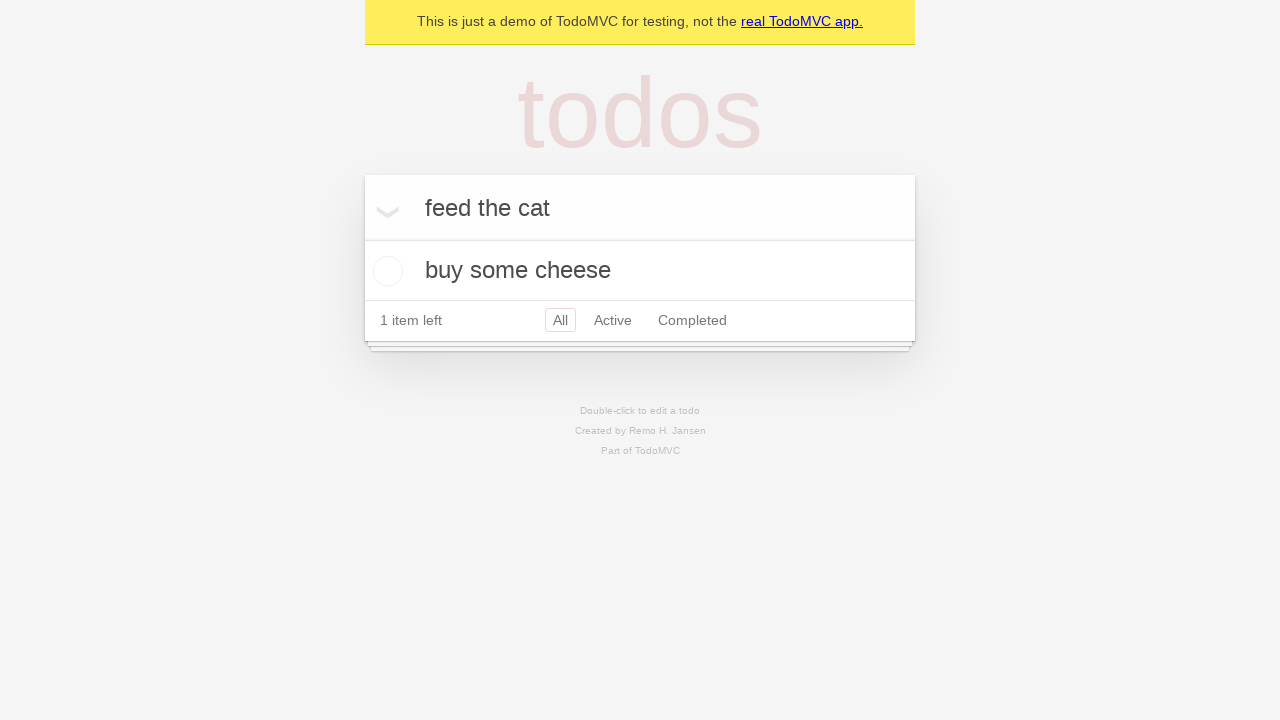

Pressed Enter to create todo 'feed the cat' on internal:attr=[placeholder="What needs to be done?"i]
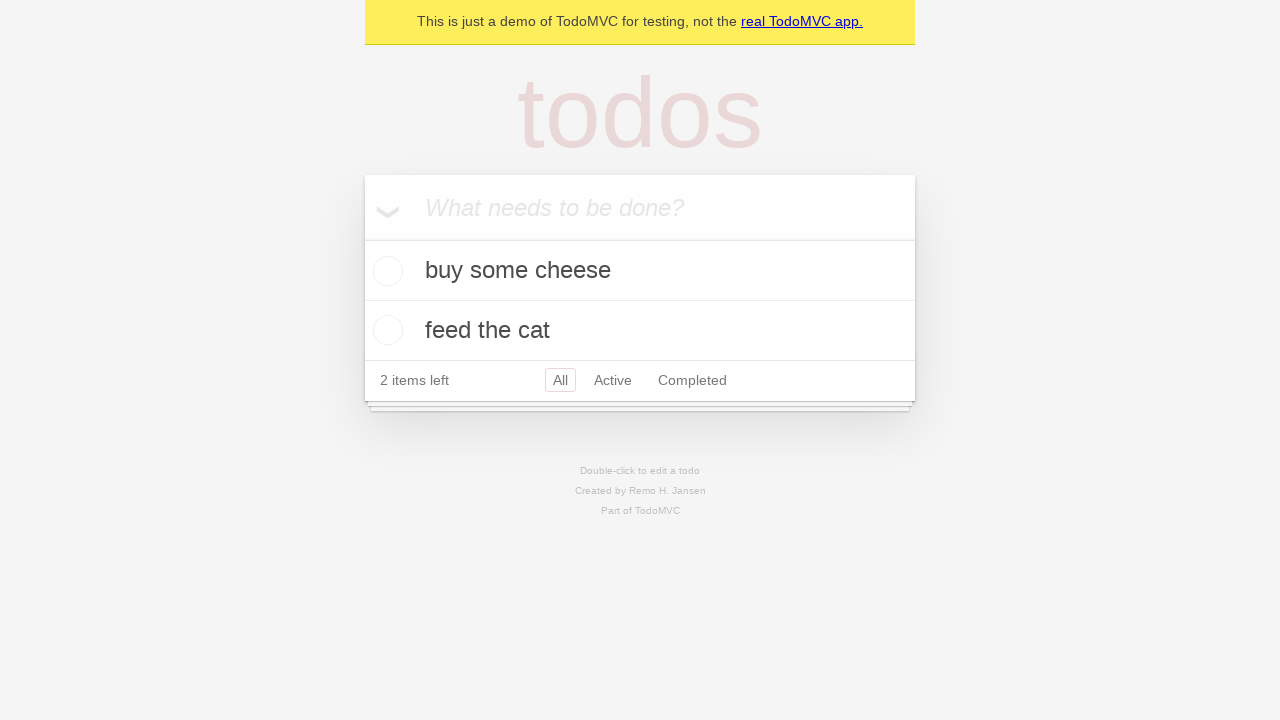

Filled todo input with 'book a doctors appointment' on internal:attr=[placeholder="What needs to be done?"i]
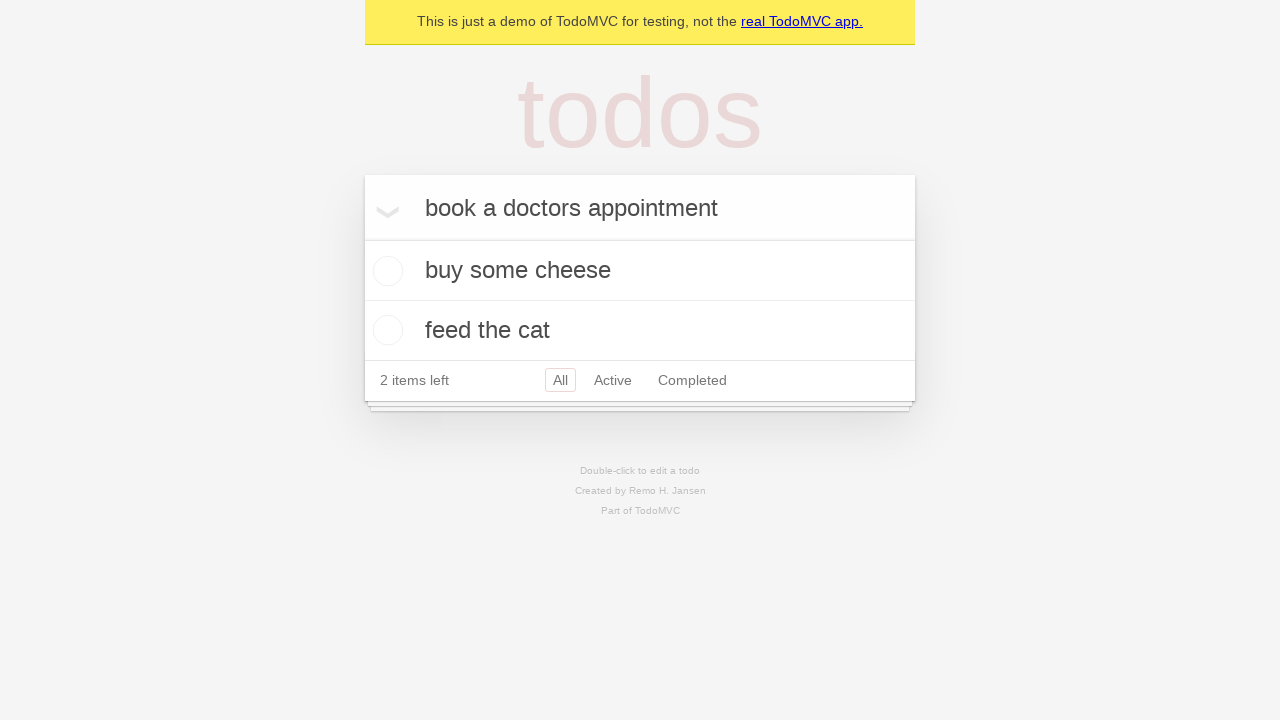

Pressed Enter to create todo 'book a doctors appointment' on internal:attr=[placeholder="What needs to be done?"i]
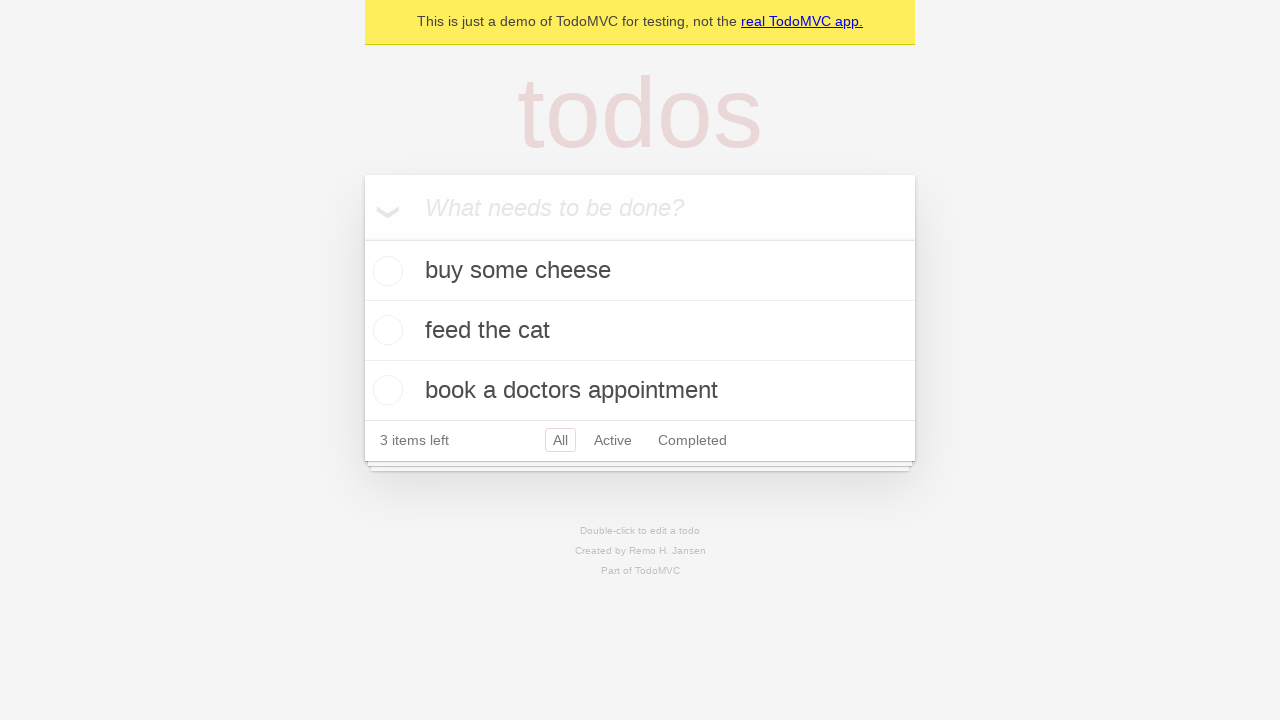

Clicked Active filter link at (613, 440) on internal:role=link[name="Active"i]
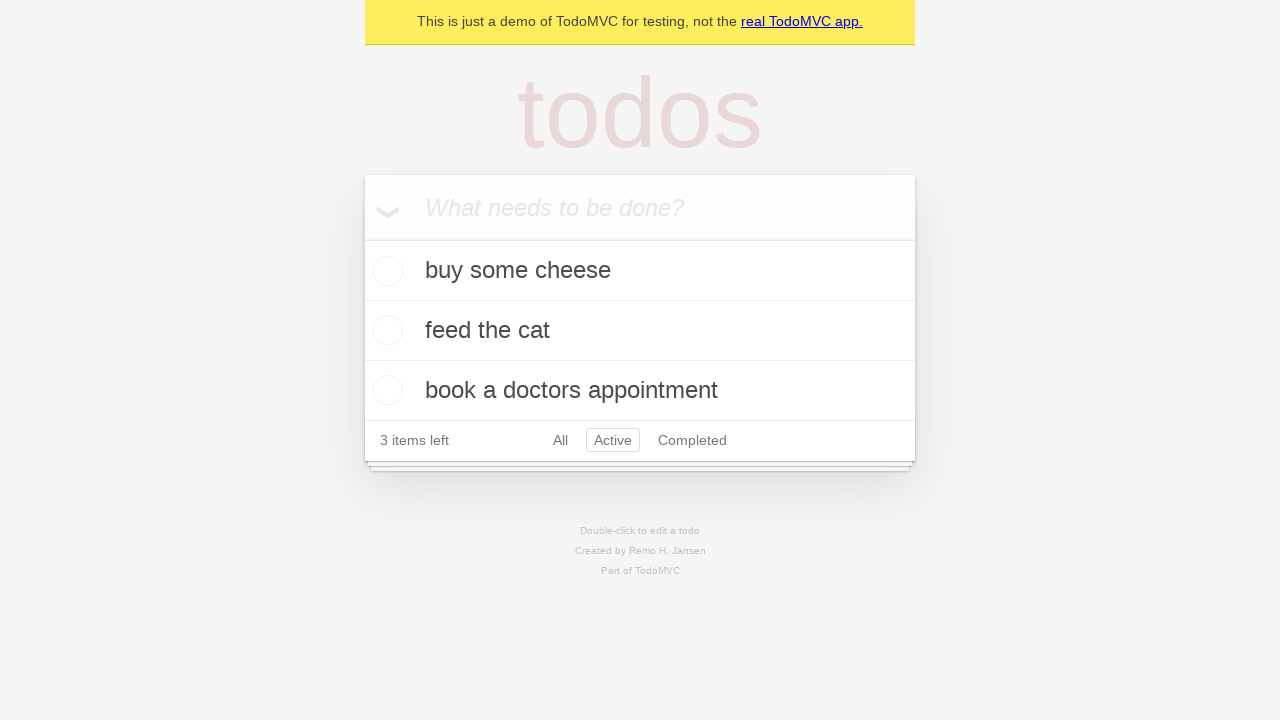

Clicked Completed filter link to verify it becomes highlighted with 'selected' class at (692, 440) on internal:role=link[name="Completed"i]
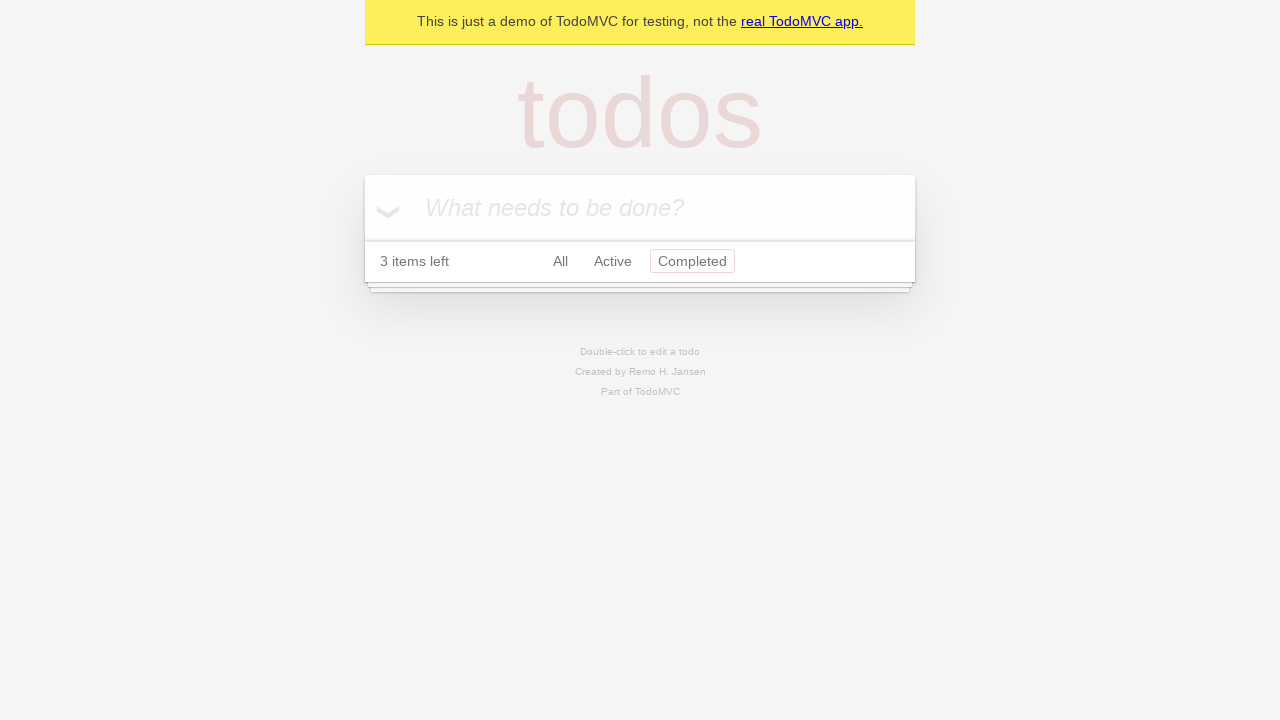

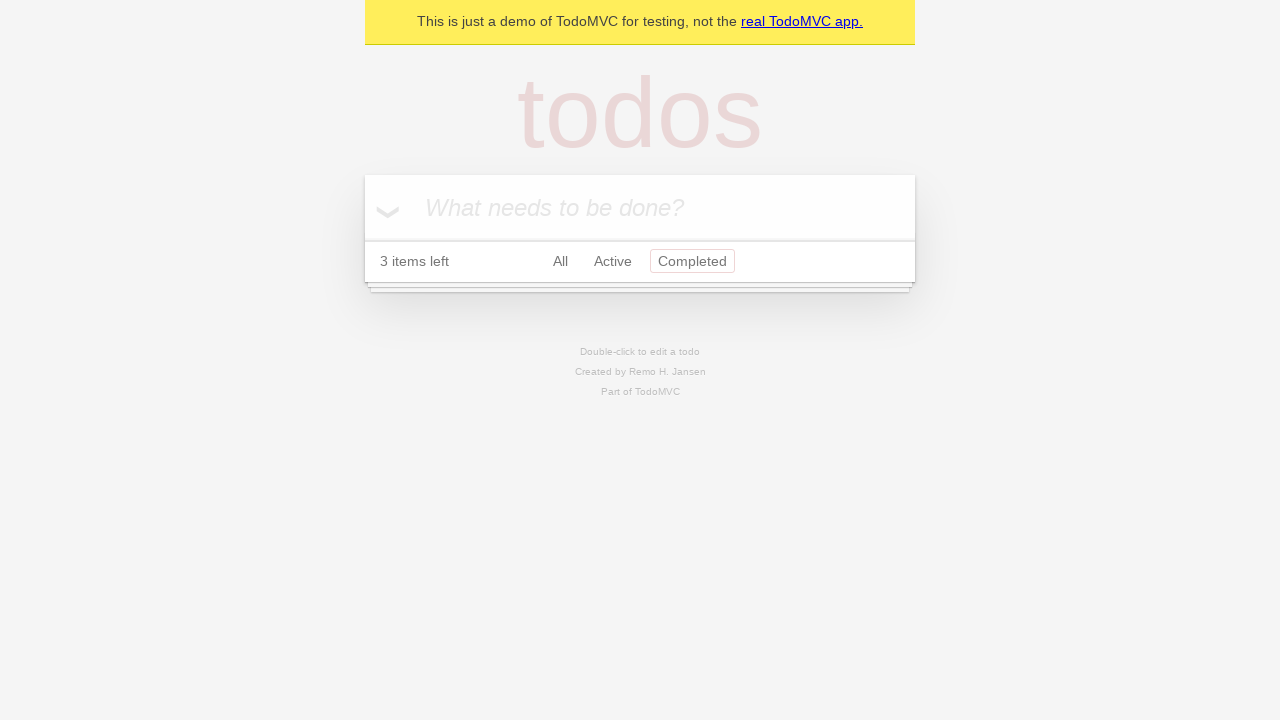